Tests changing route to 'all' filter in URL by adding todos, marking one complete, and navigating to the all filter URL

Starting URL: https://todomvc.com/examples/typescript-angular/#/

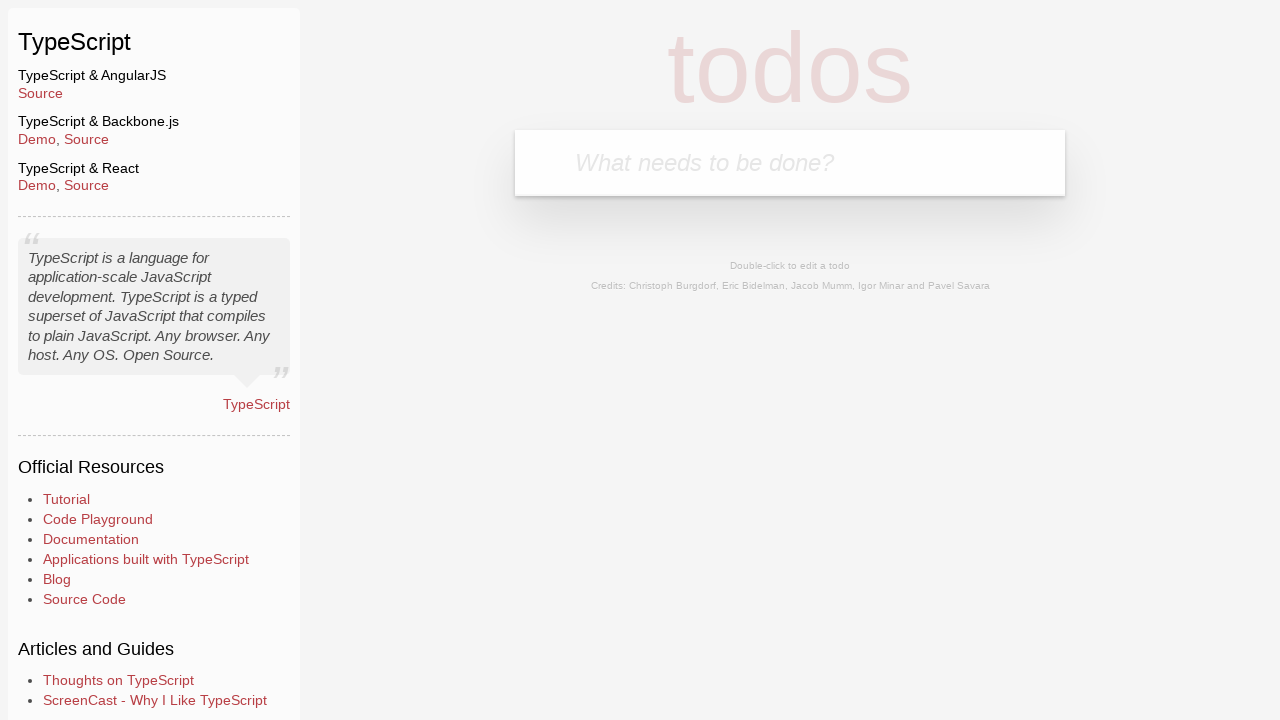

Filled new todo input with 'Example1' on .new-todo
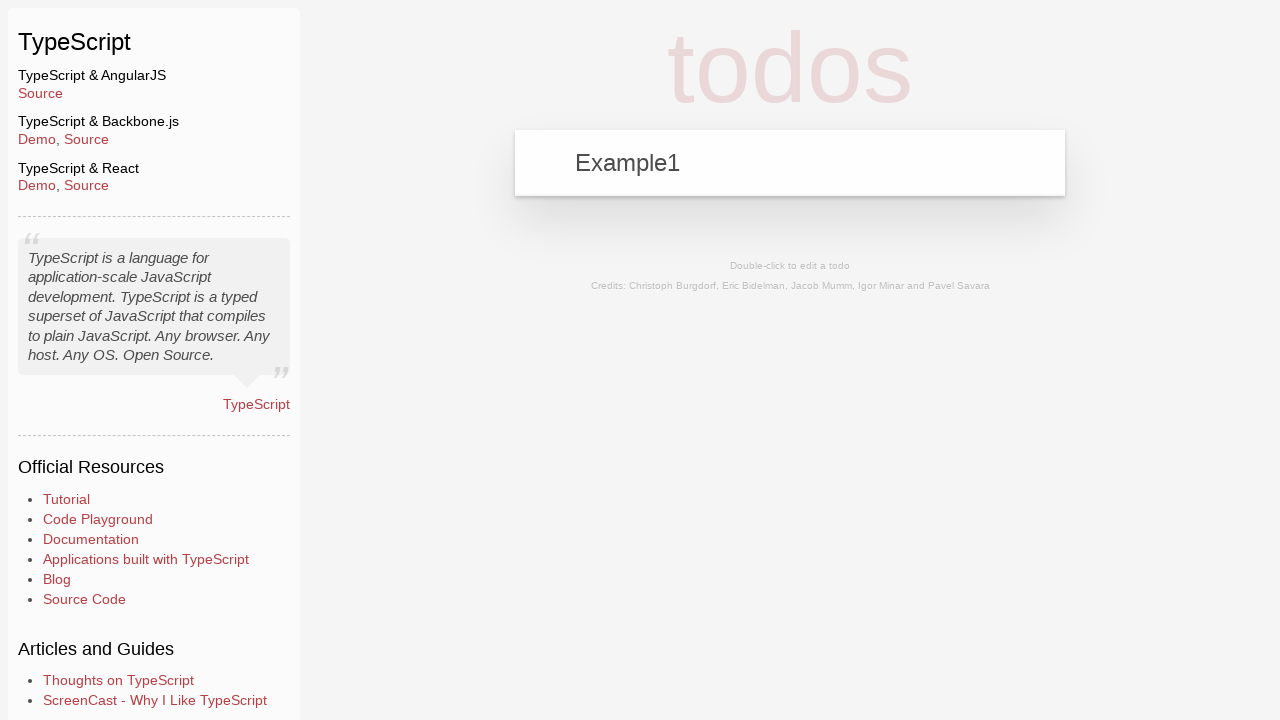

Pressed Enter to add first todo on .new-todo
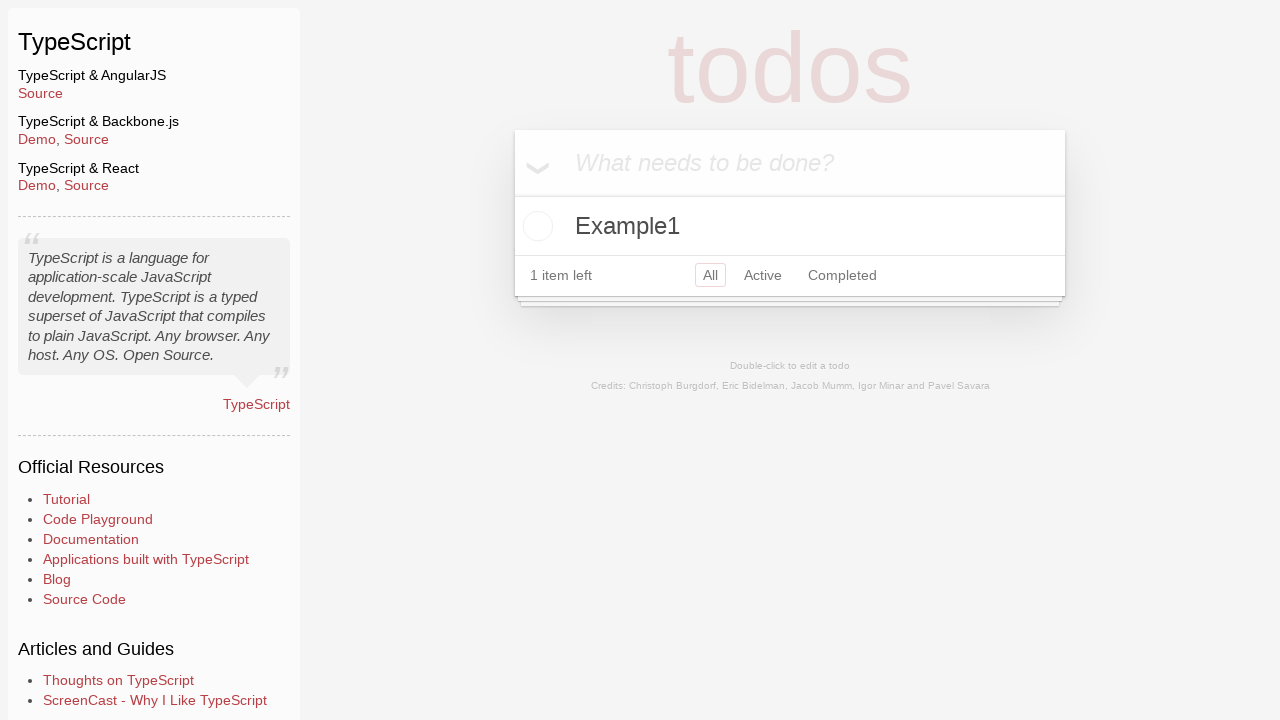

Filled new todo input with 'Example2' on .new-todo
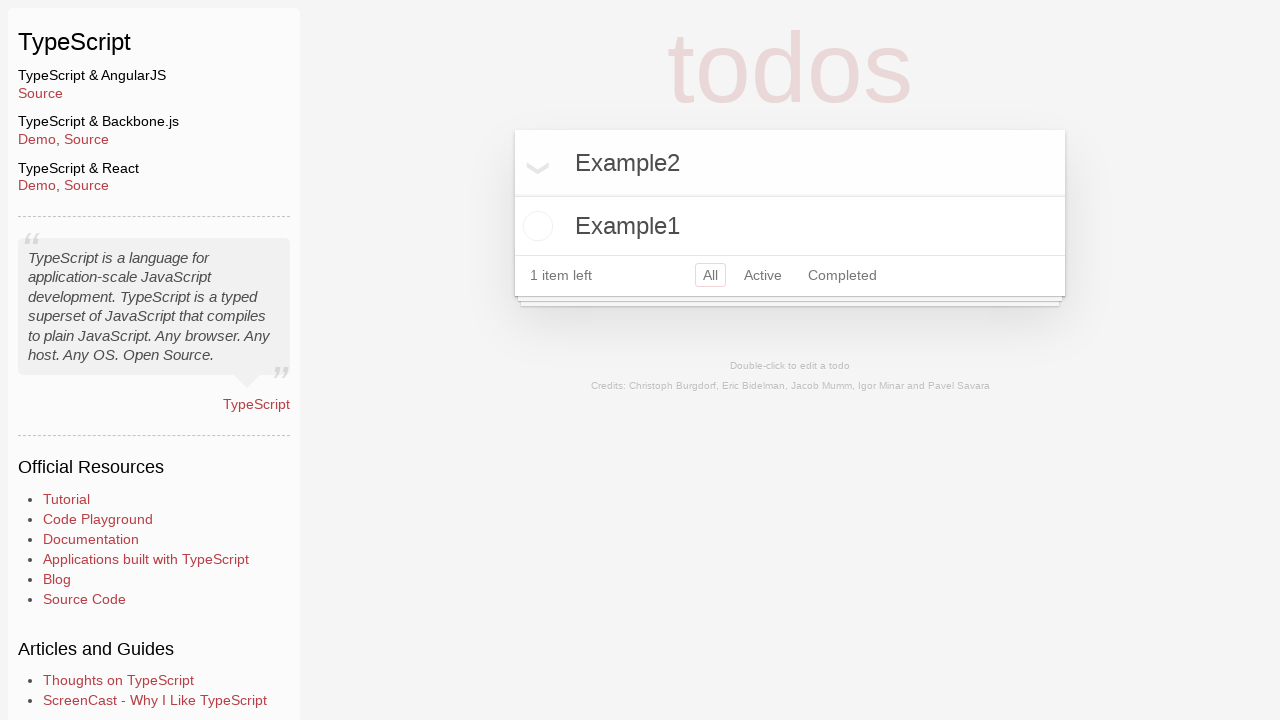

Pressed Enter to add second todo on .new-todo
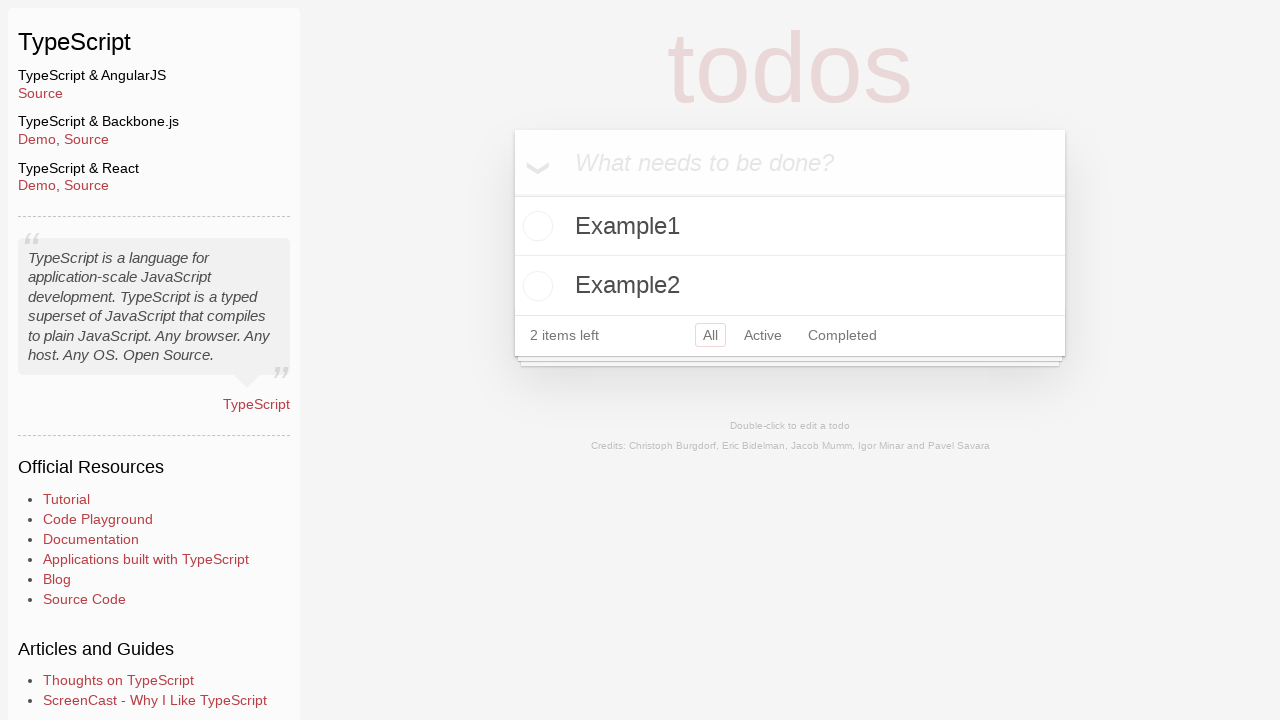

Marked Example2 todo as completed by clicking its checkbox at (535, 286) on xpath=//label[contains(text(), 'Example2')]/preceding-sibling::input[@type='chec
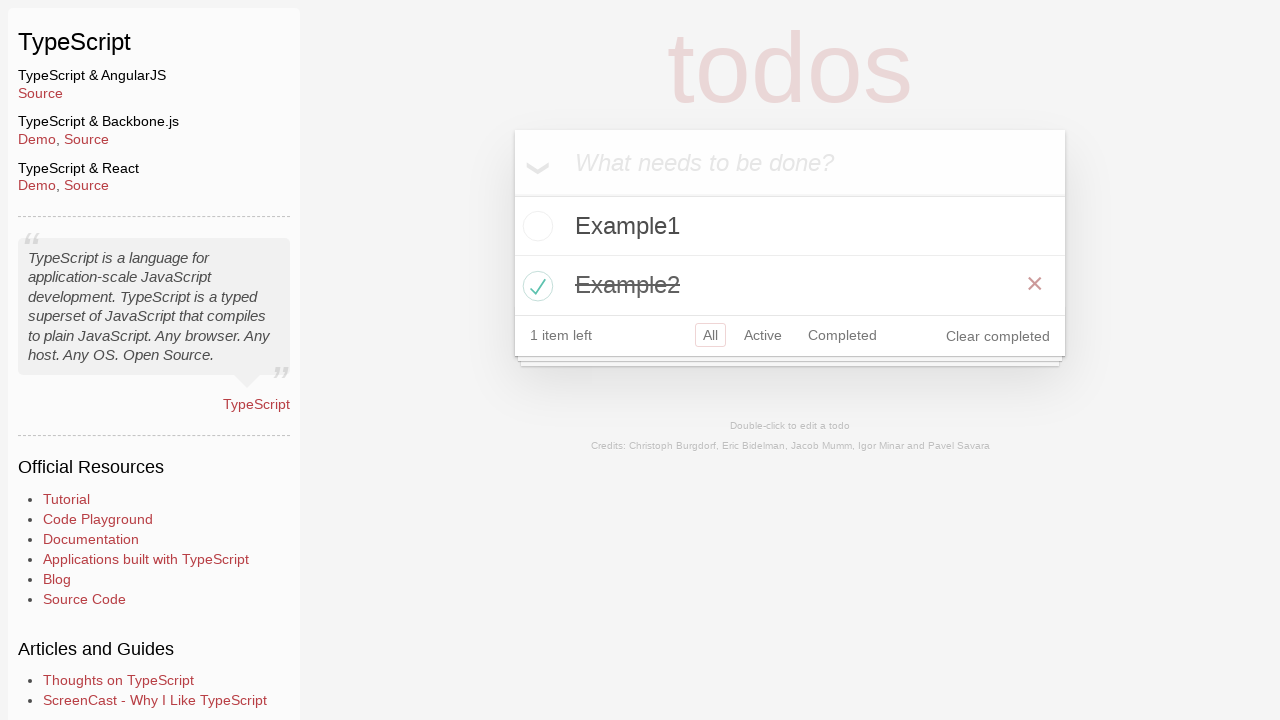

Navigated to all filter URL
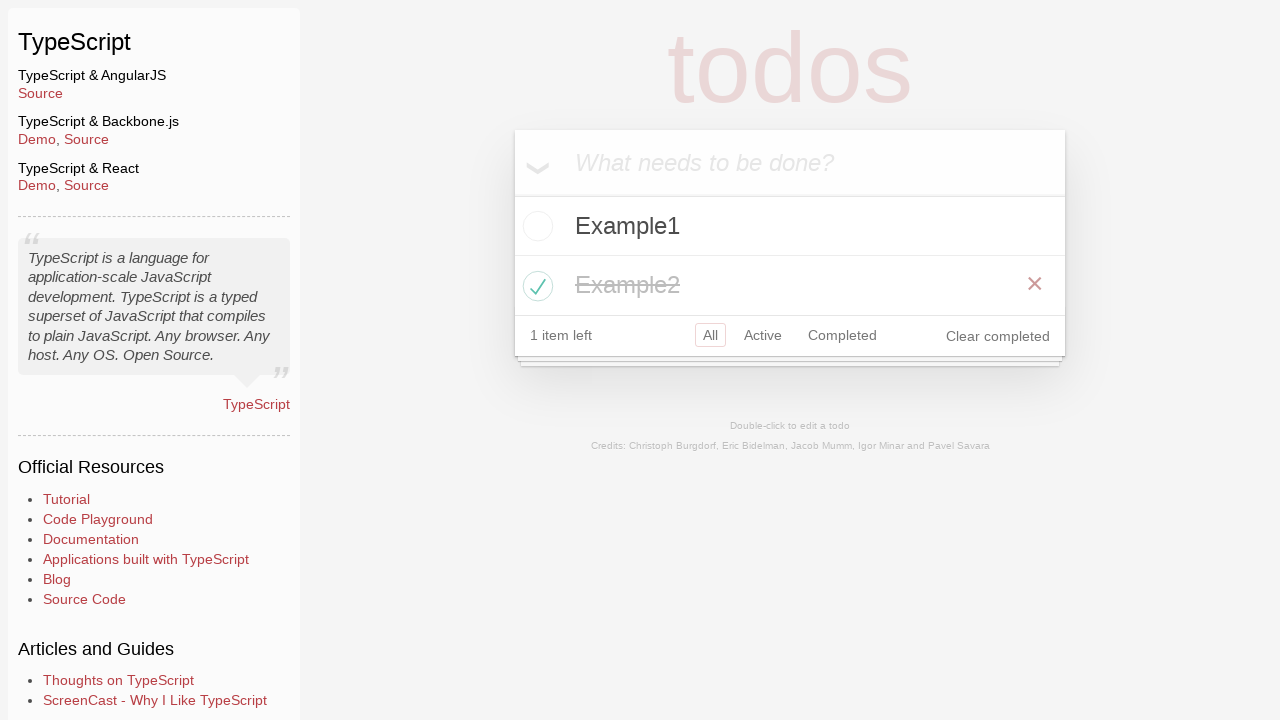

Verified Example1 todo is visible
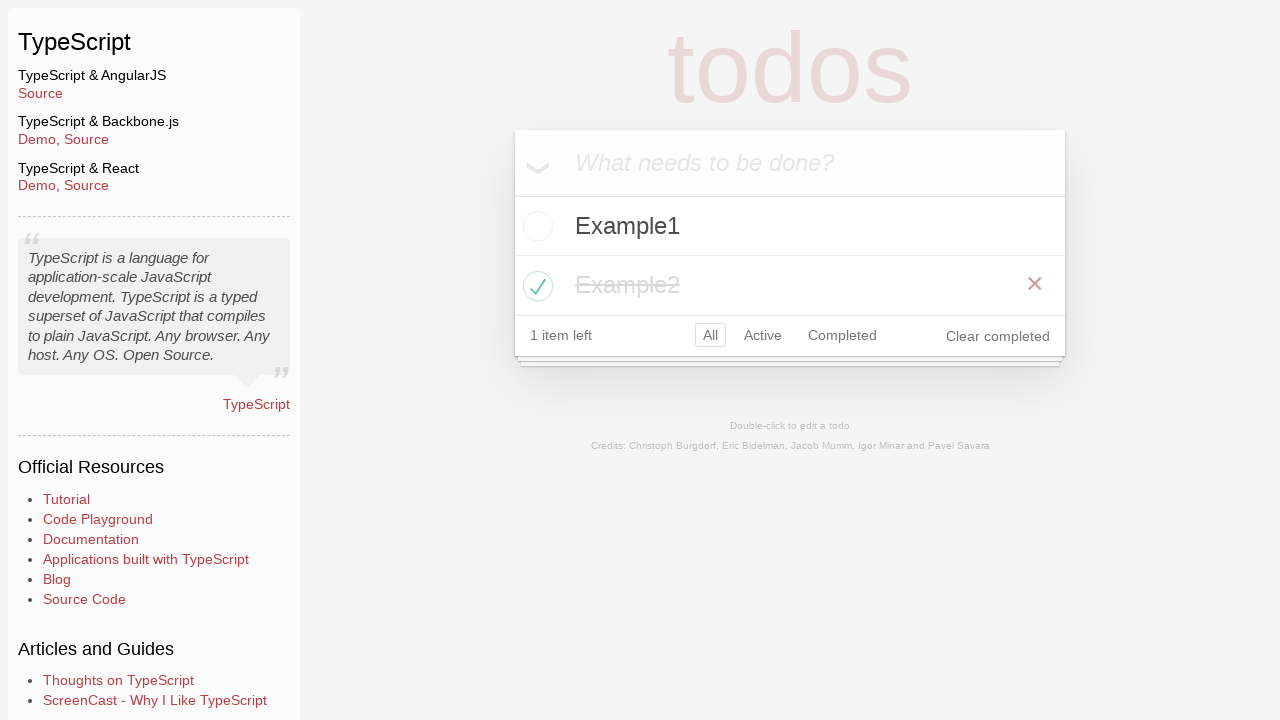

Verified Example2 todo is visible
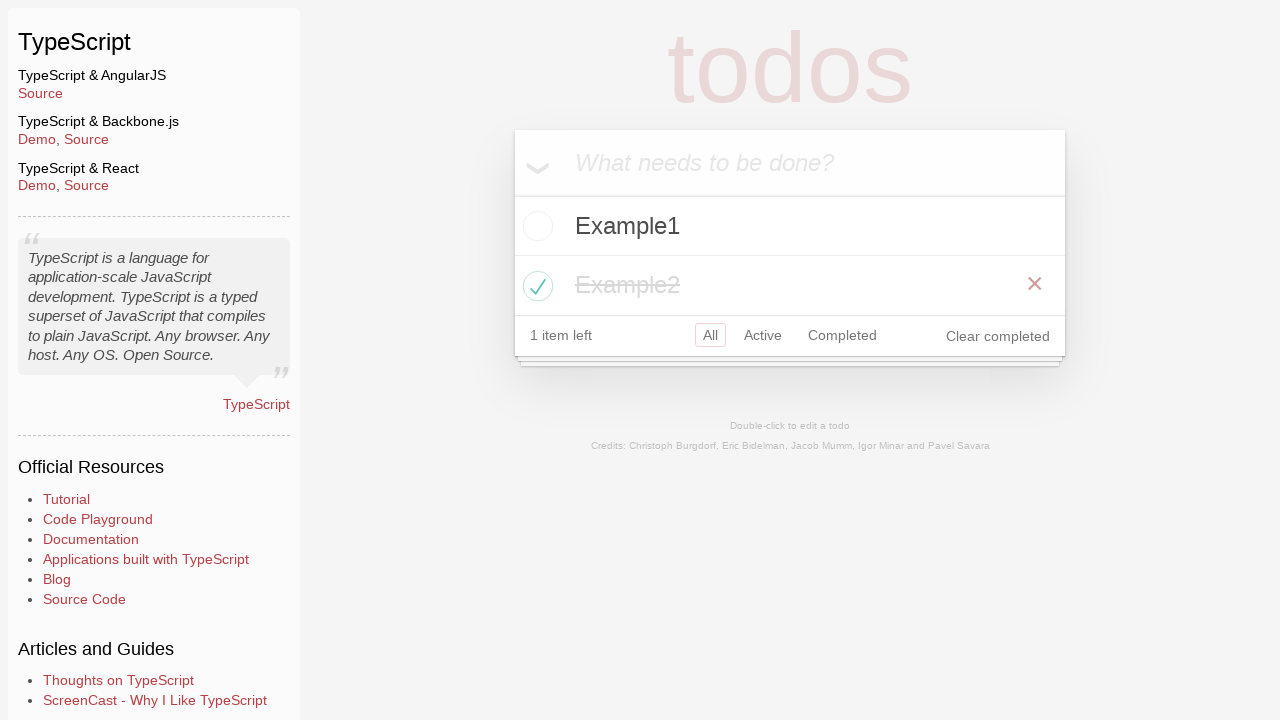

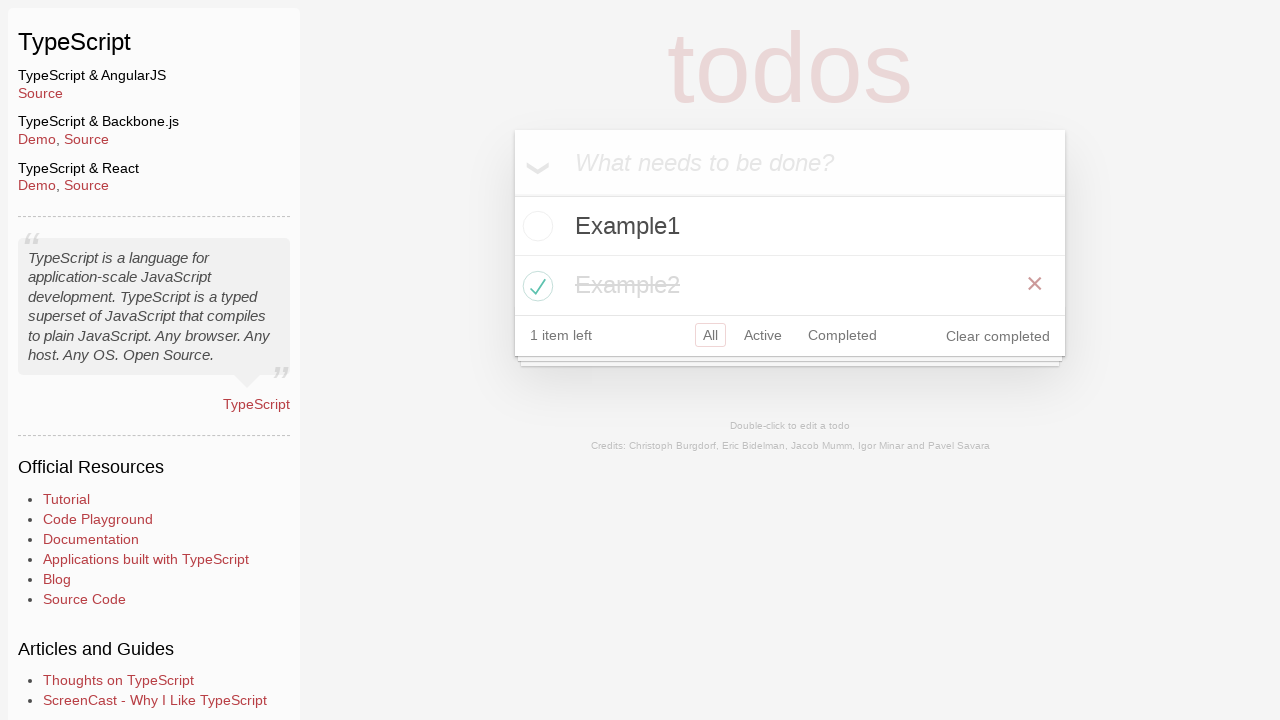